Tests drag-and-drop functionality including dragging elements by offset, reordering table rows, and scrolling to elements

Starting URL: https://www.leafground.com/drag.xhtml

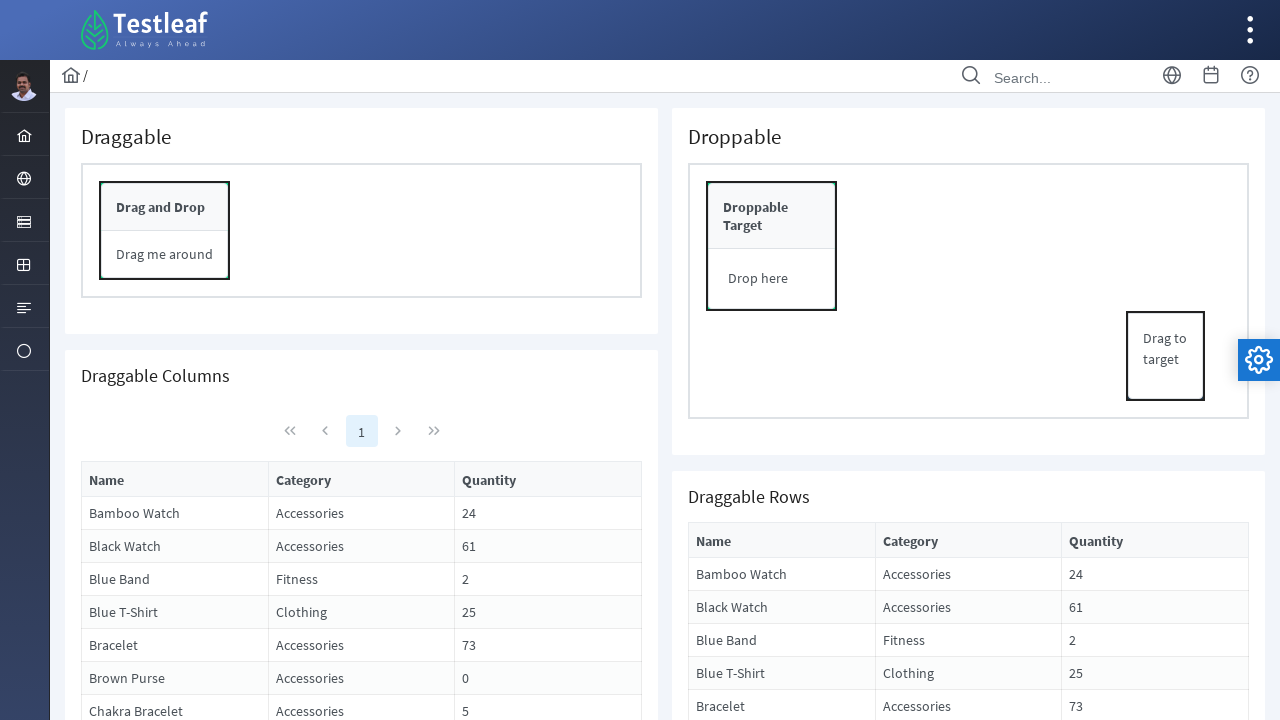

Located draggable panel header element
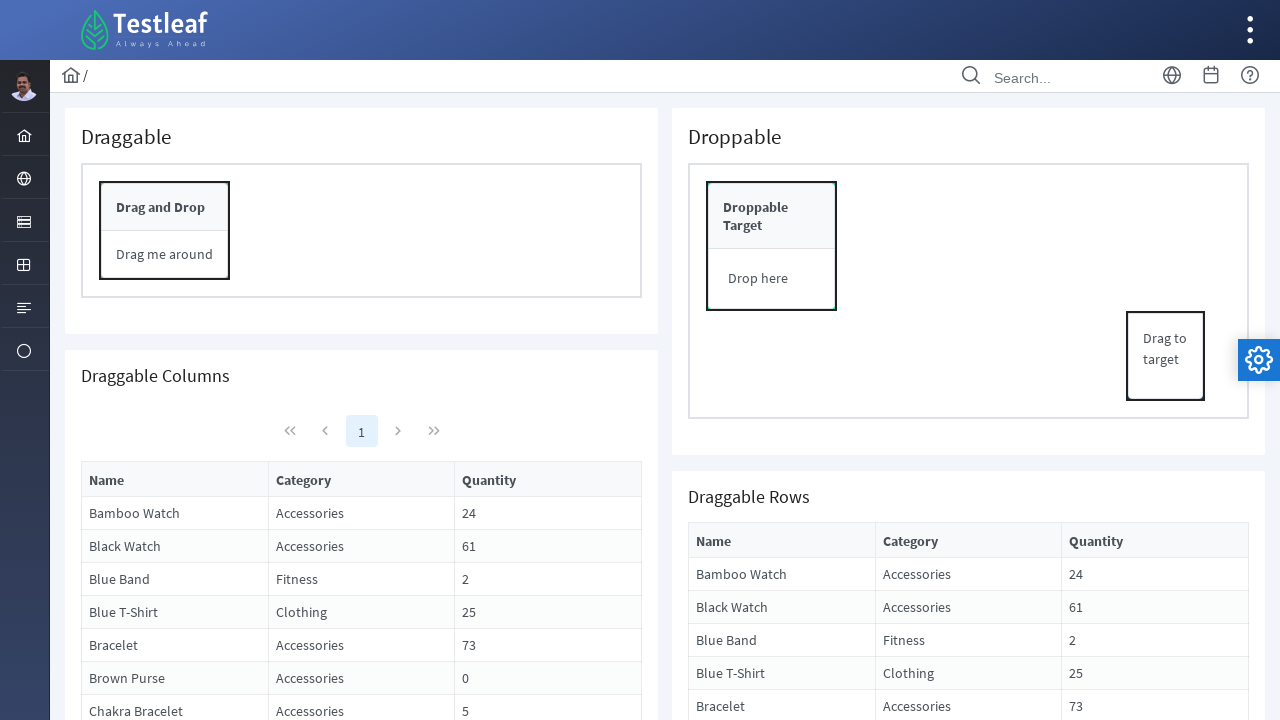

Retrieved bounding box of panel header
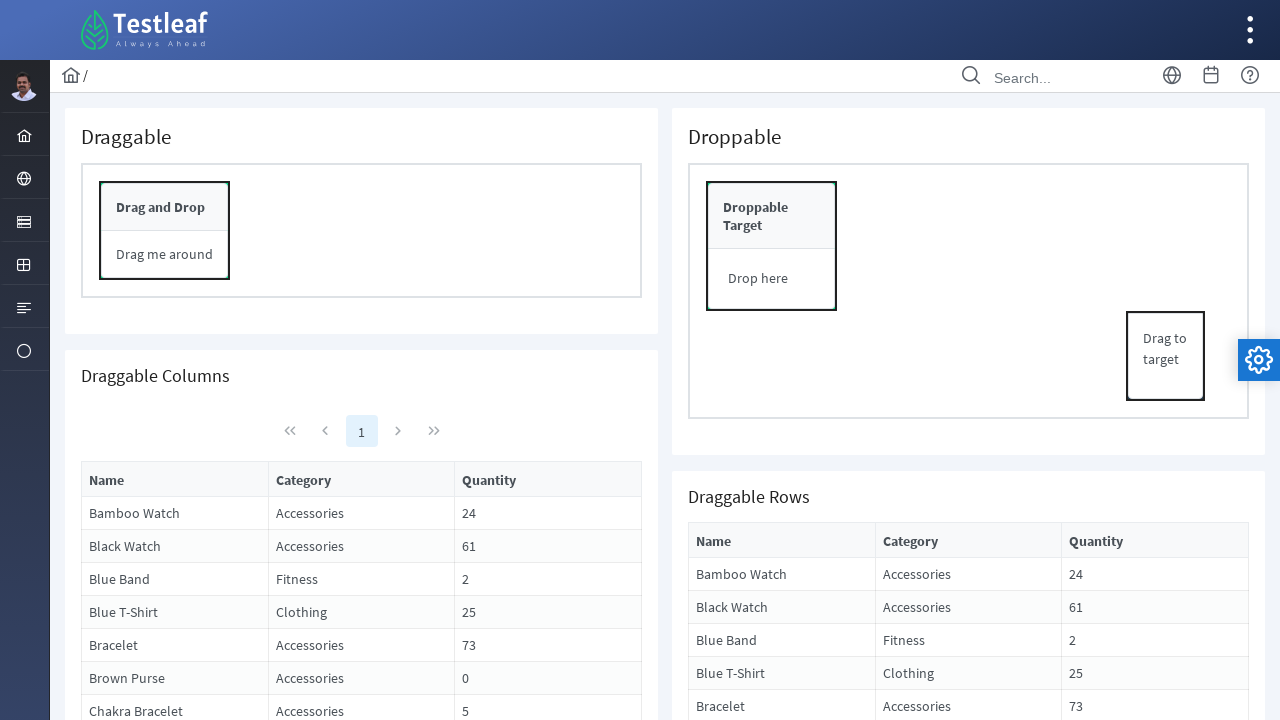

Moved mouse to center of panel header at (165, 207)
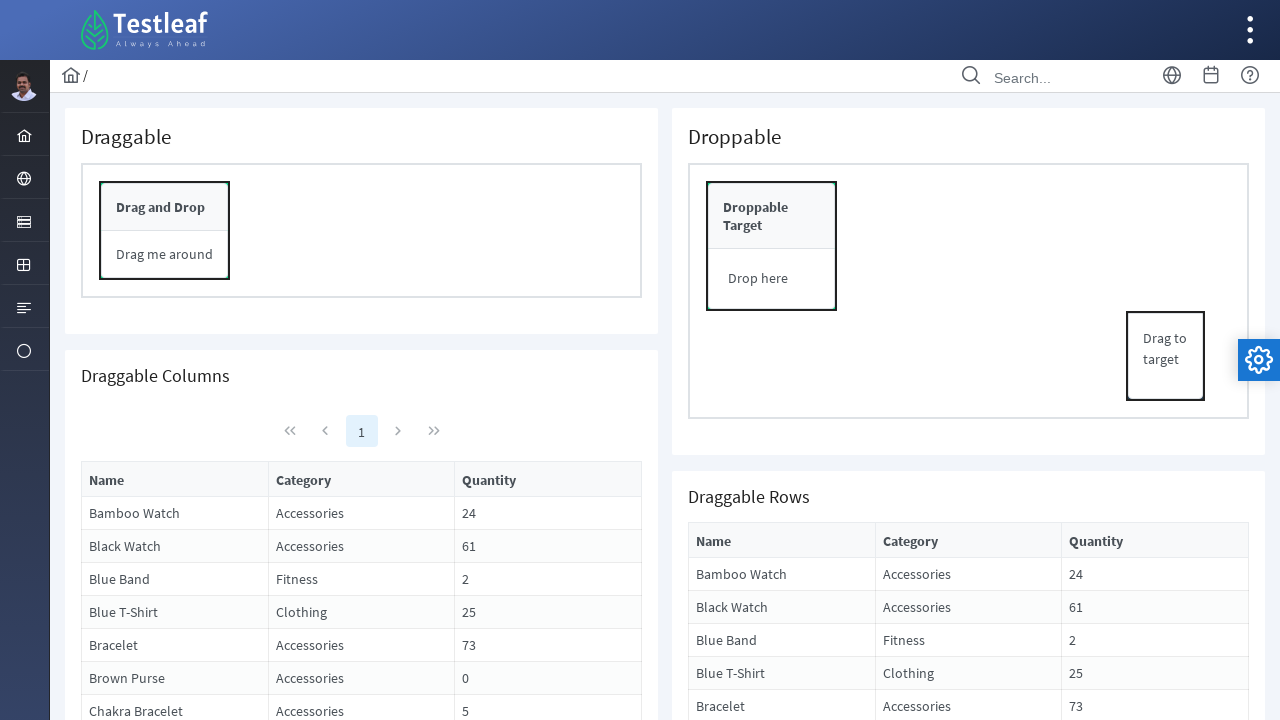

Pressed mouse button down on panel header at (165, 207)
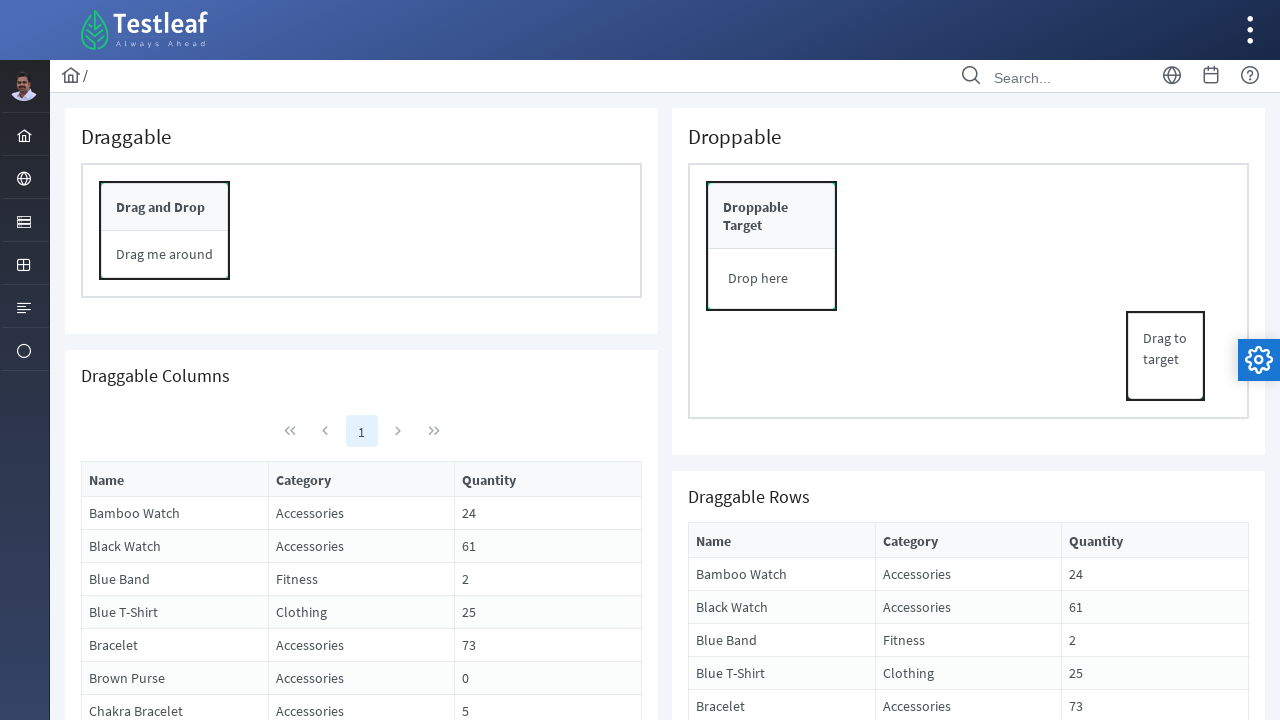

Dragged panel header by offset (100px right, 50px down) at (265, 257)
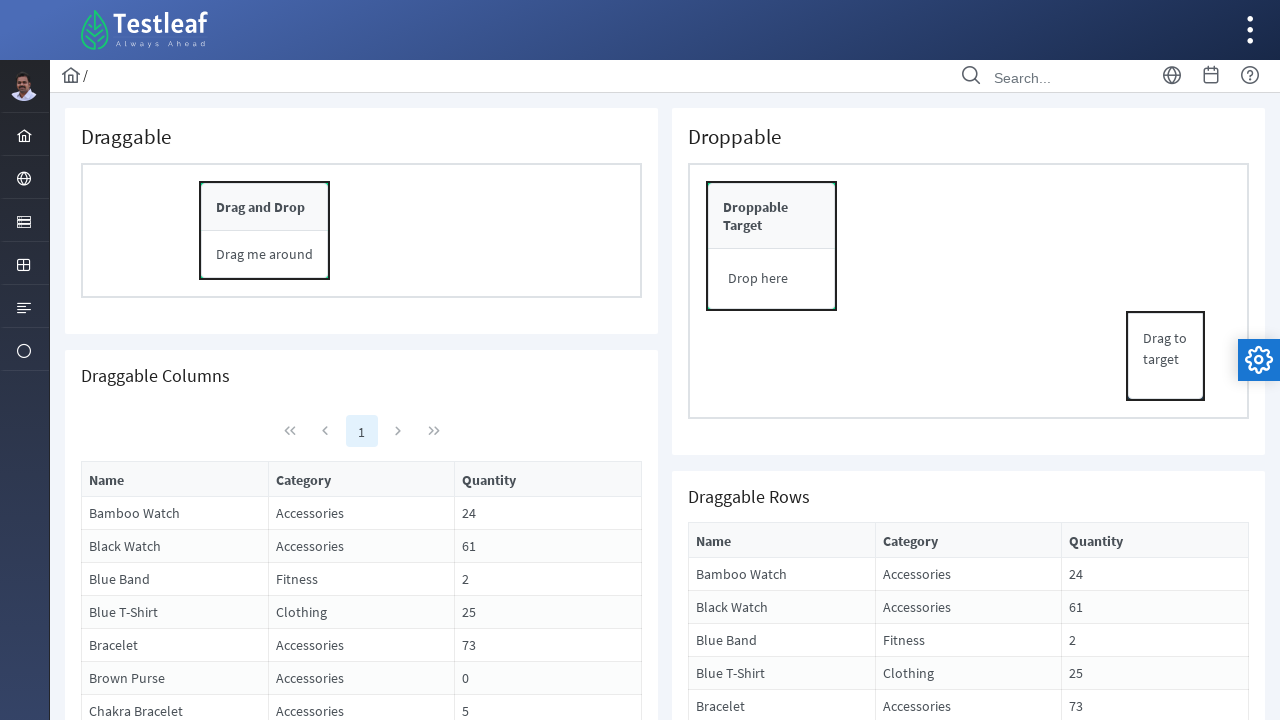

Released mouse button to complete panel drag at (265, 257)
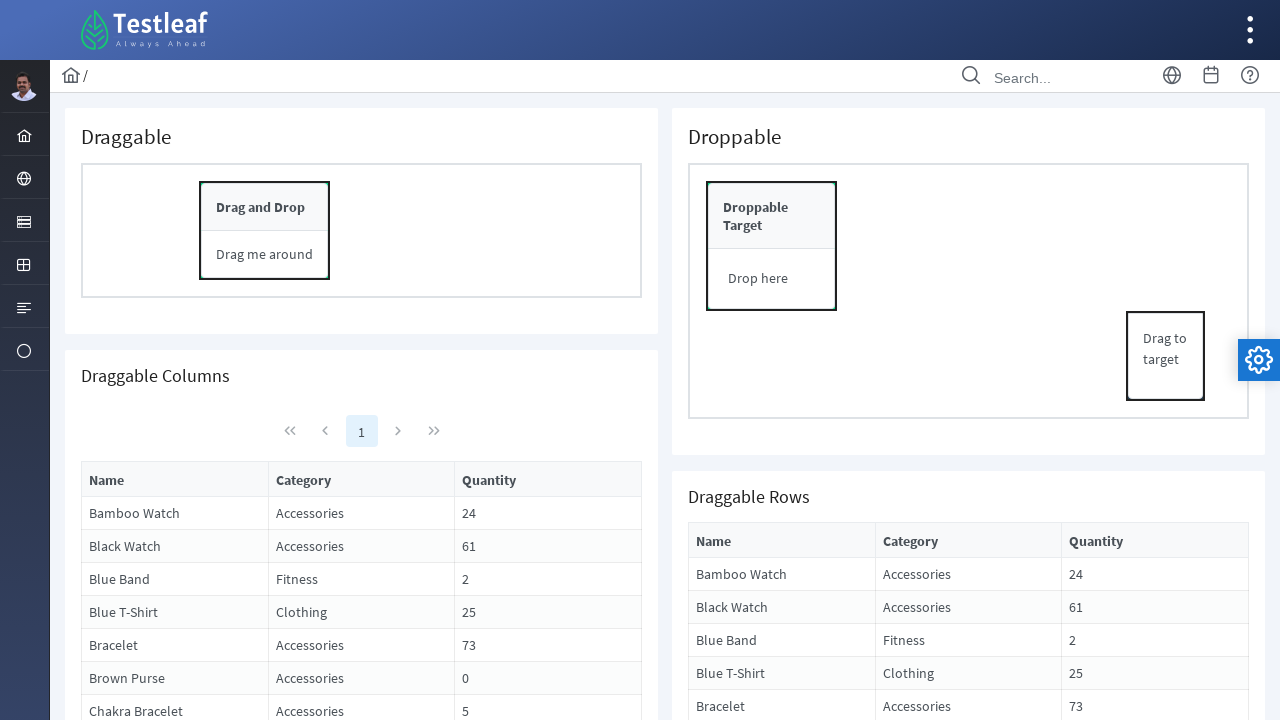

Located Bracelet row in table
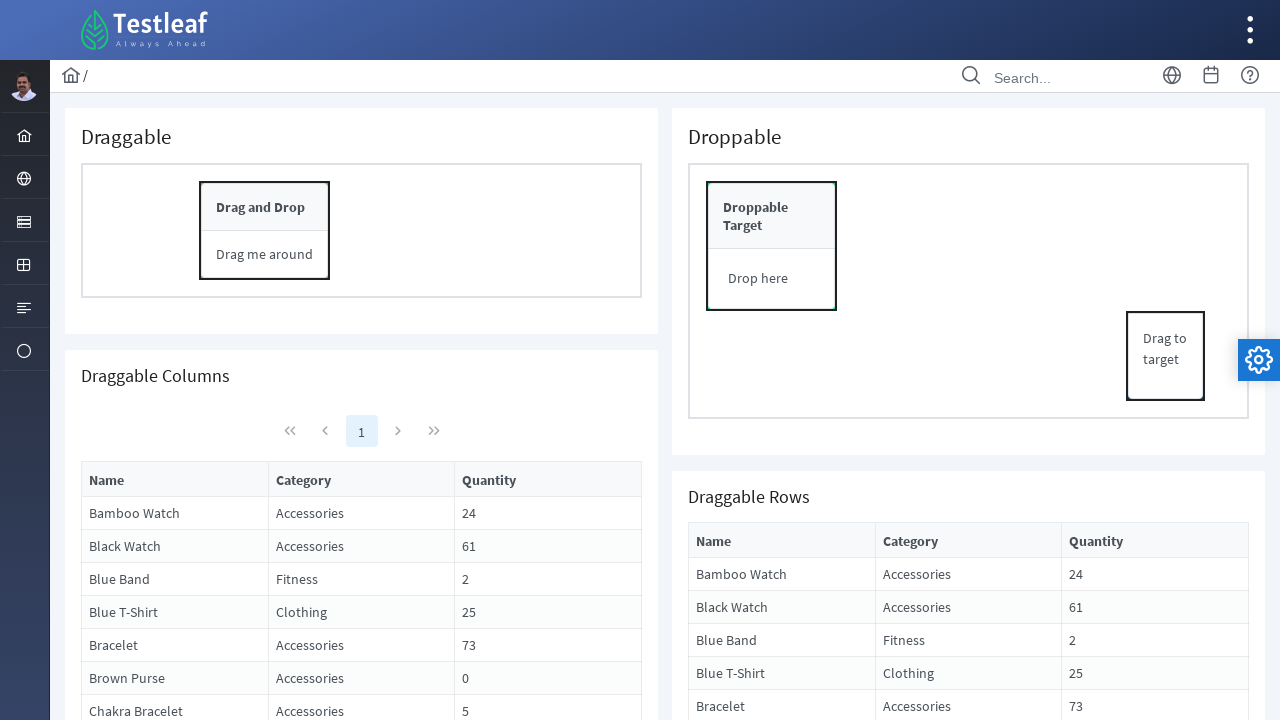

Located Bamboo Watch row in table
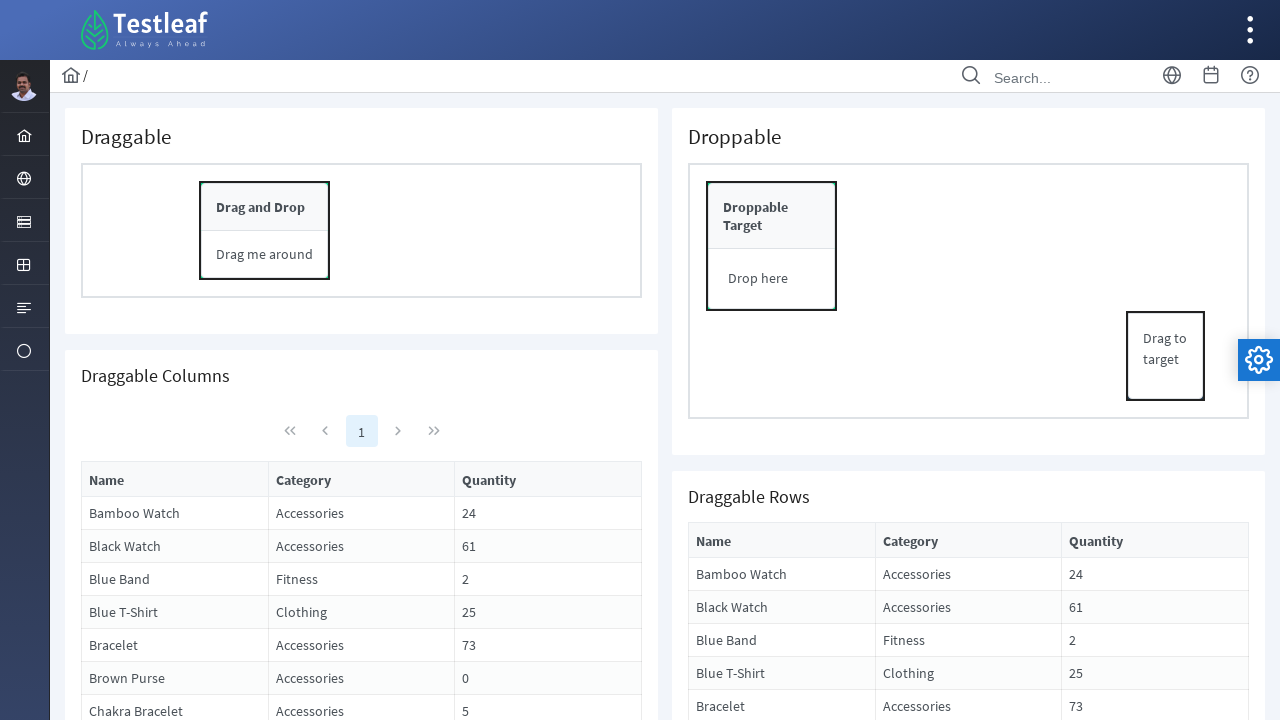

Dragged Bracelet row to Bamboo Watch position to reorder table at (782, 573)
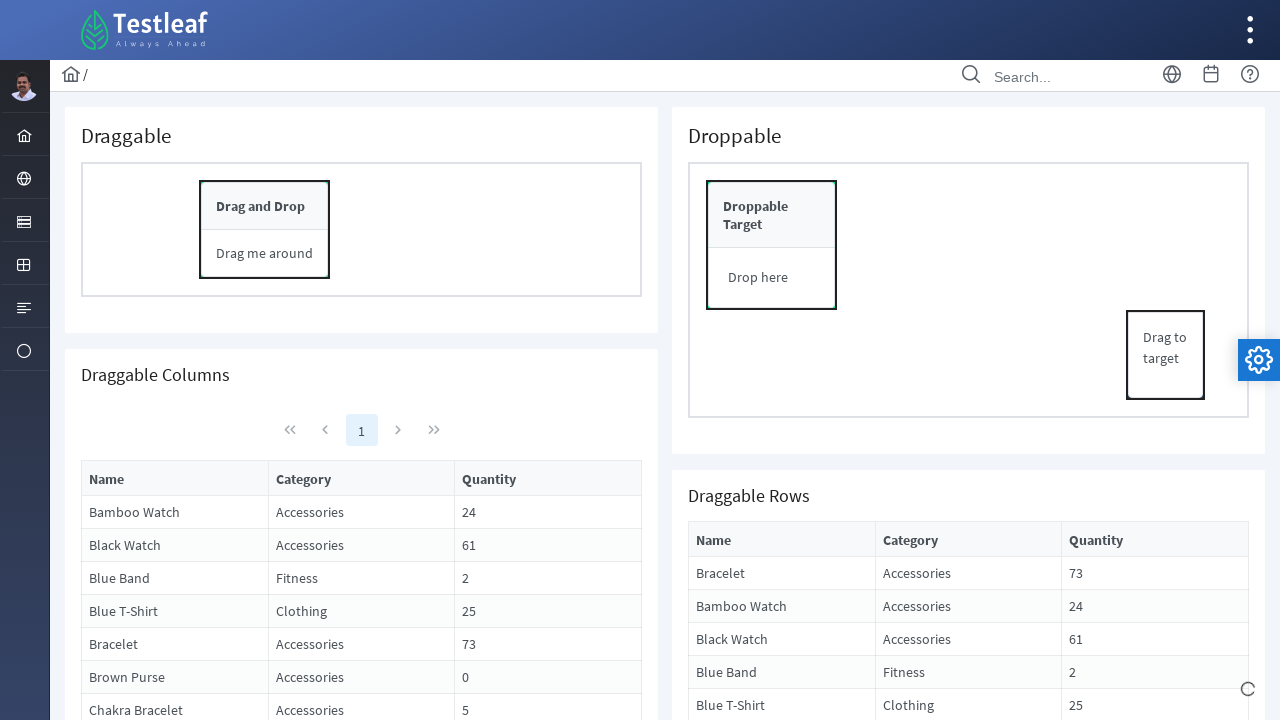

Located footer element with copyright text
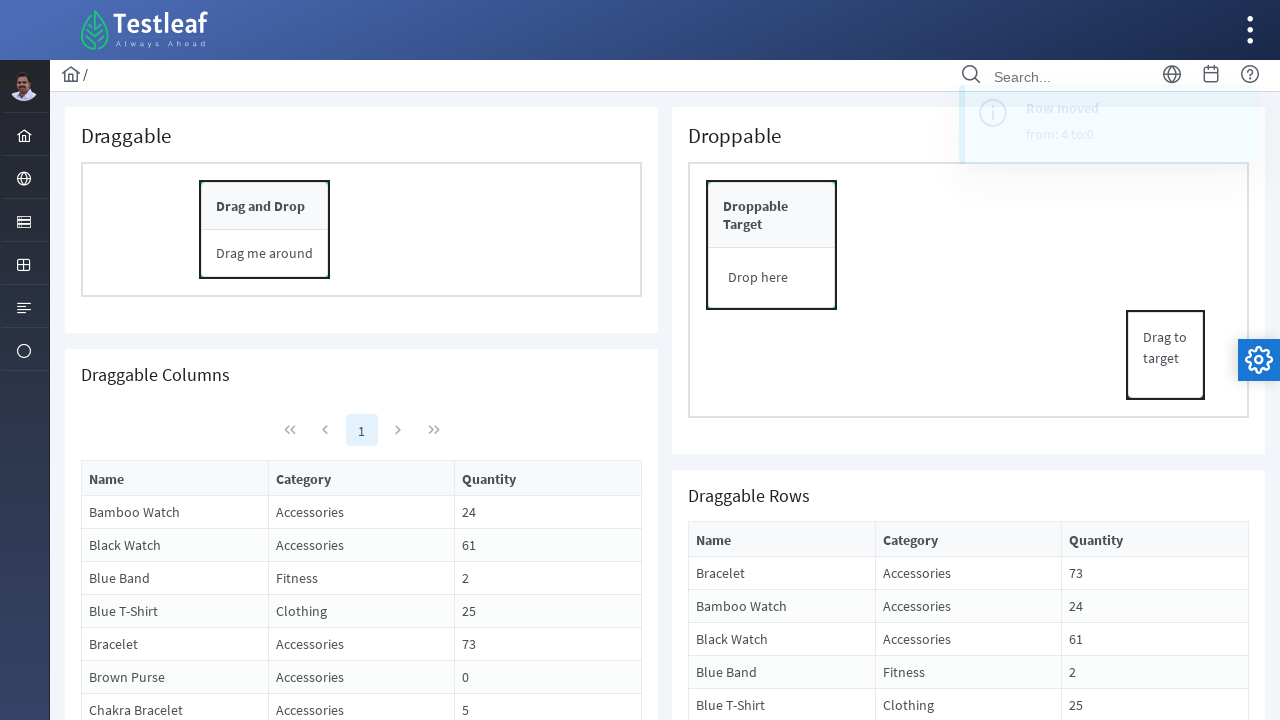

Scrolled to footer element
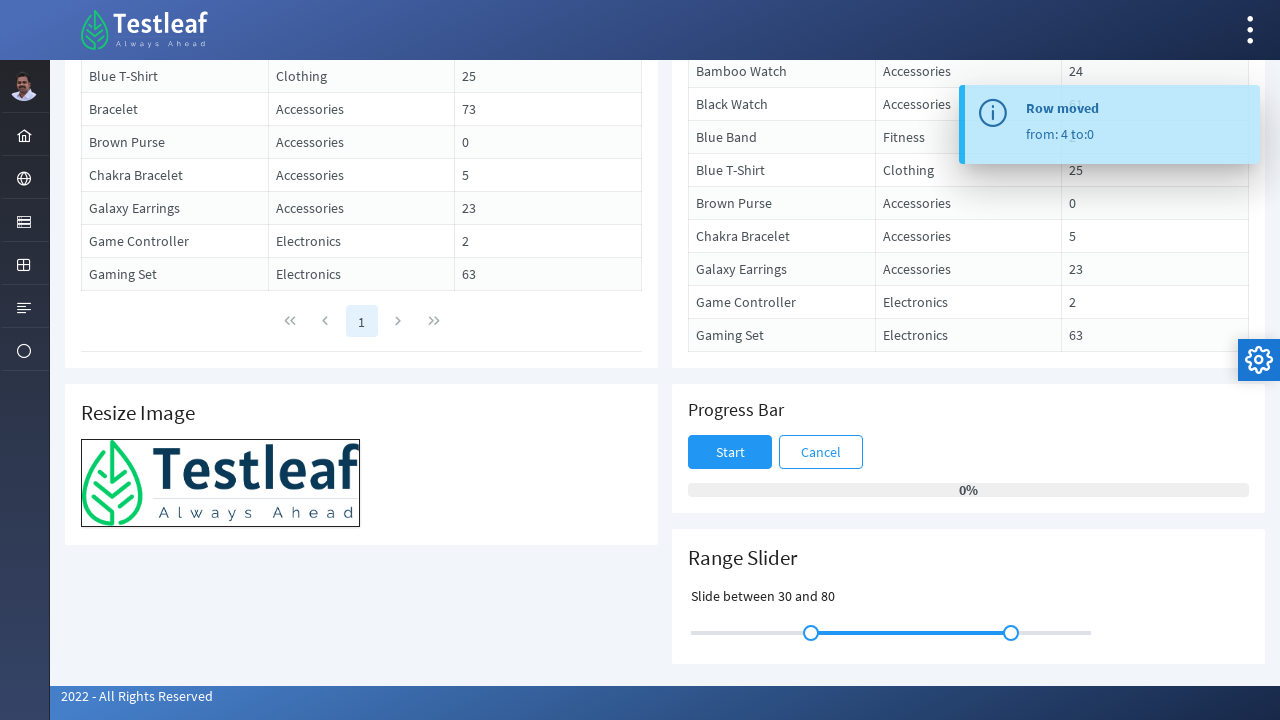

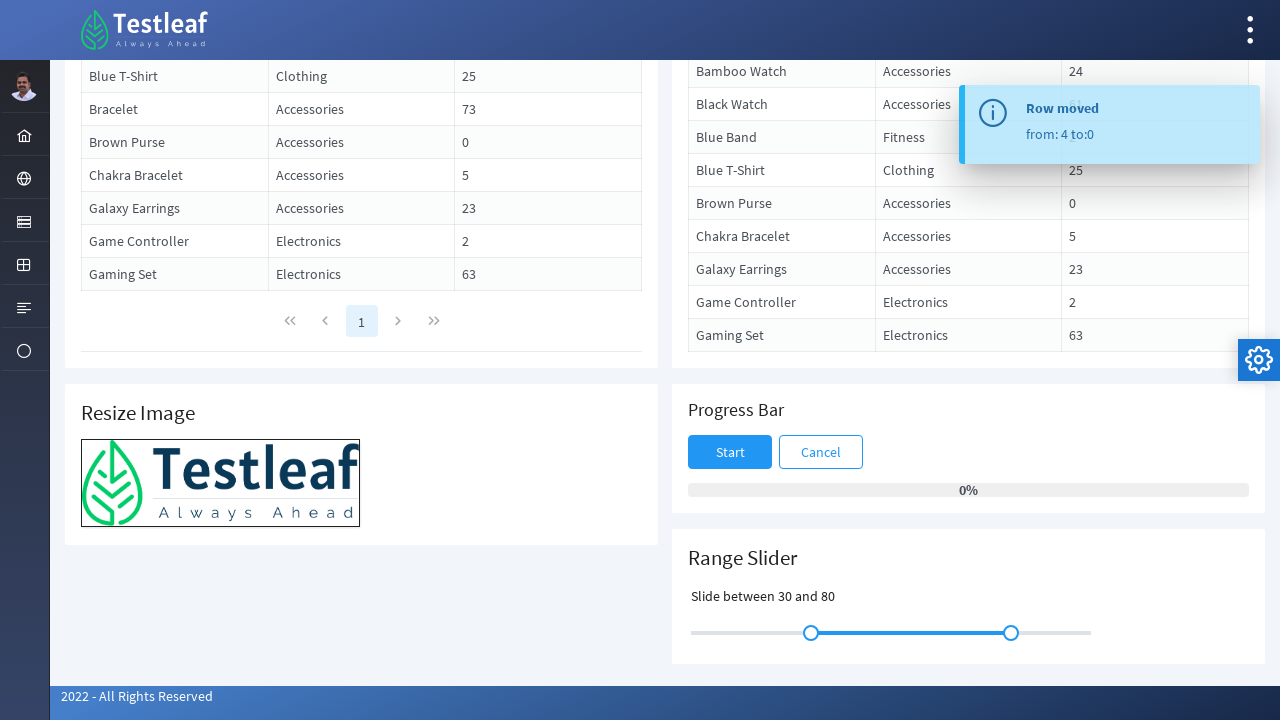